Navigates to a Selenium tutorial page, clicks on a web form link, and fills in a textarea with sample text

Starting URL: https://bonigarcia.dev/selenium-webdriver-java/

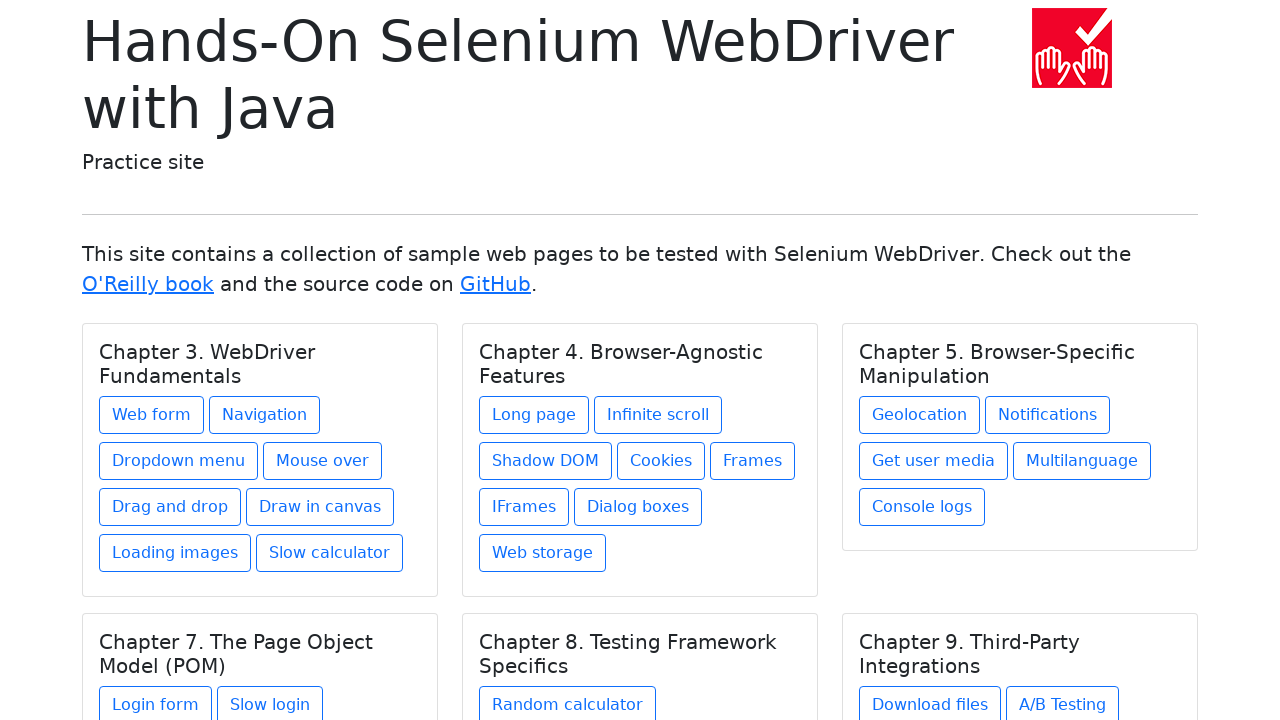

Clicked on the web form link at (152, 415) on a[href*='web-form']
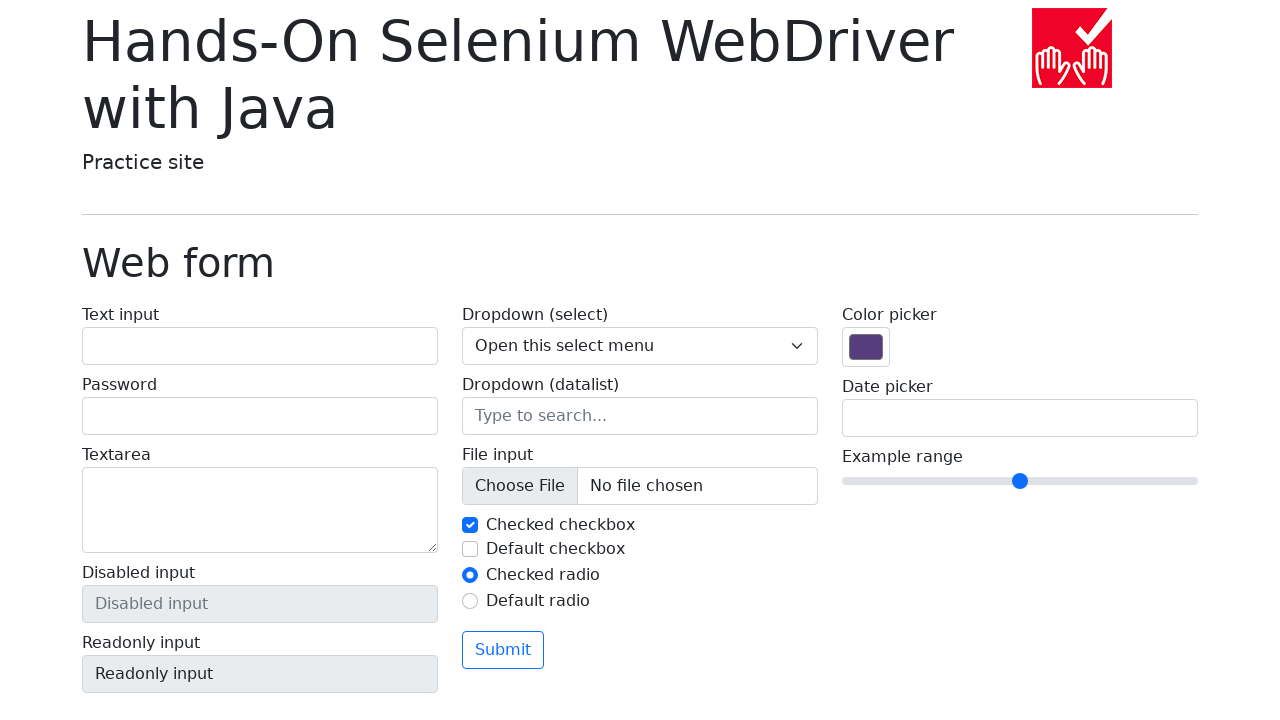

Filled textarea with sample text '123123' on textarea[name*='my-textarea']
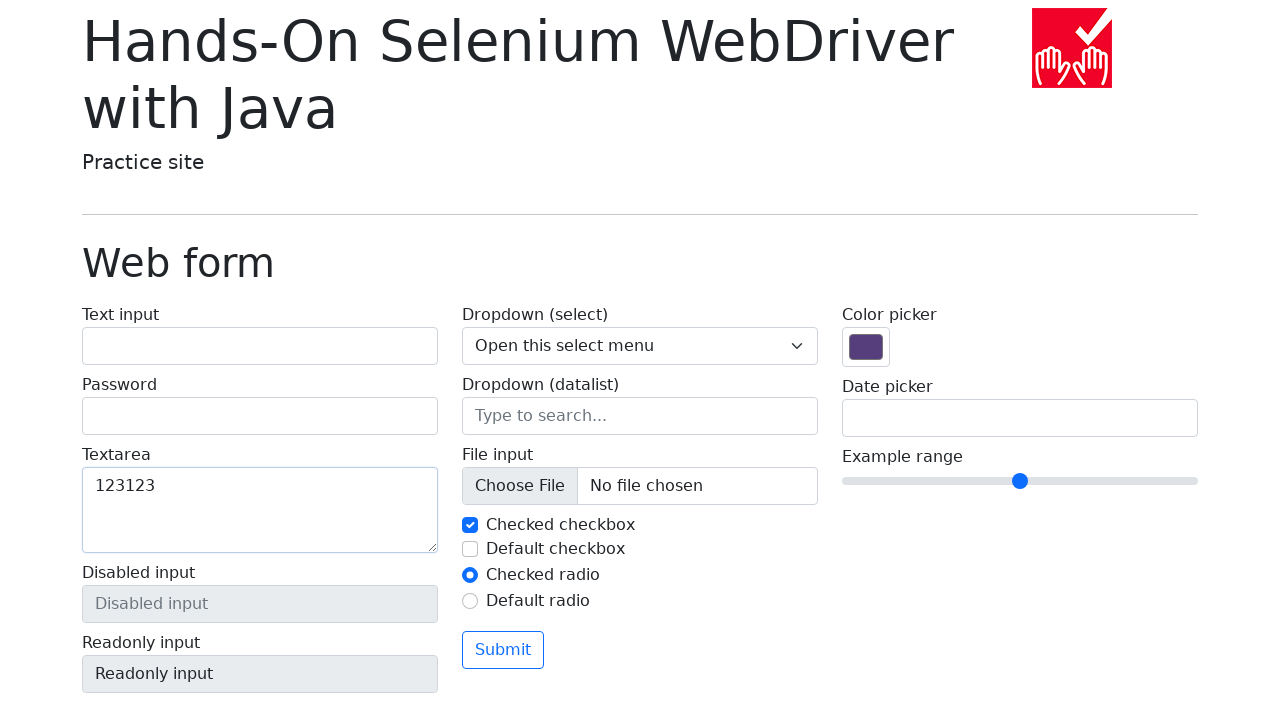

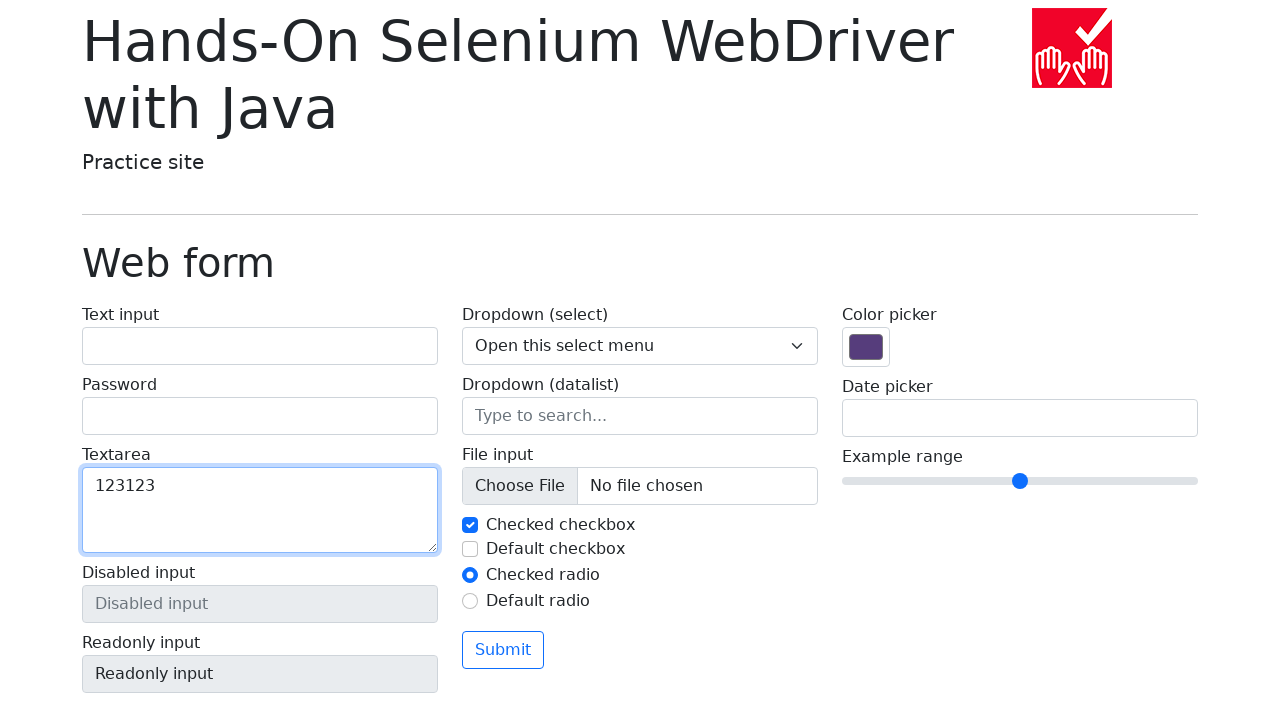